Tests different button click actions including double-click, right-click (context click), and regular click

Starting URL: https://demoqa.com/buttons

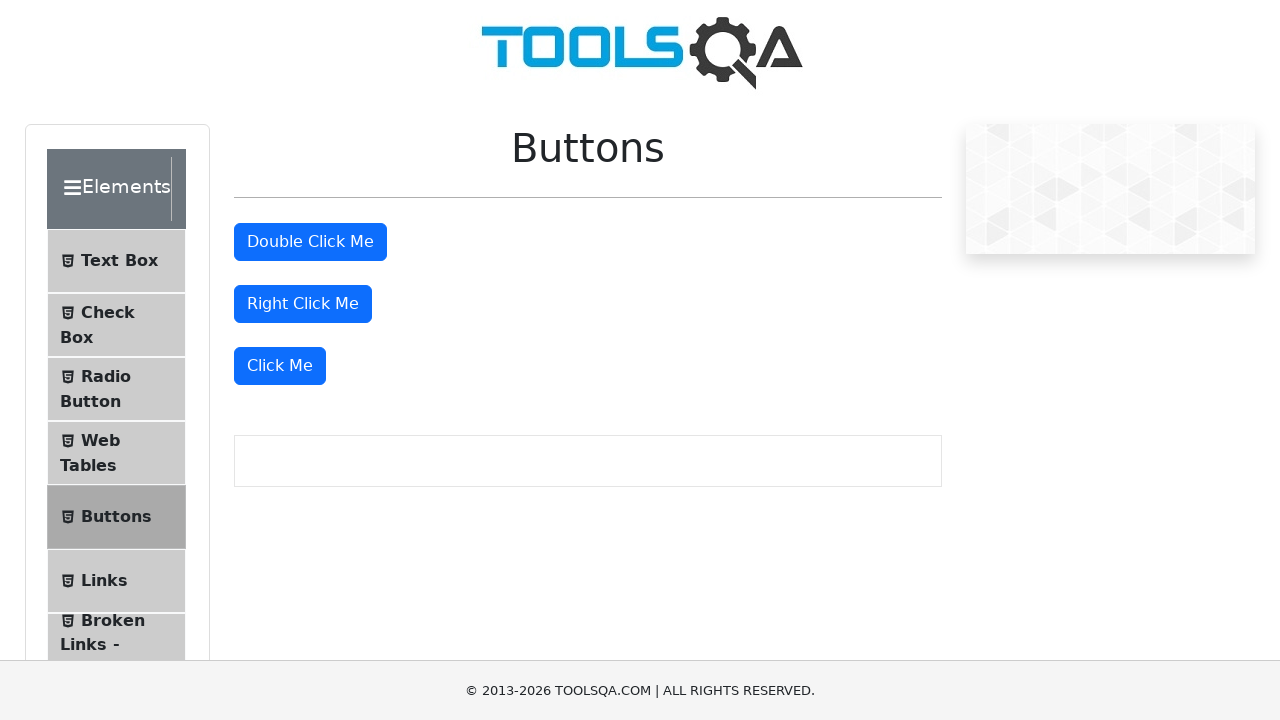

Located all buttons on the page
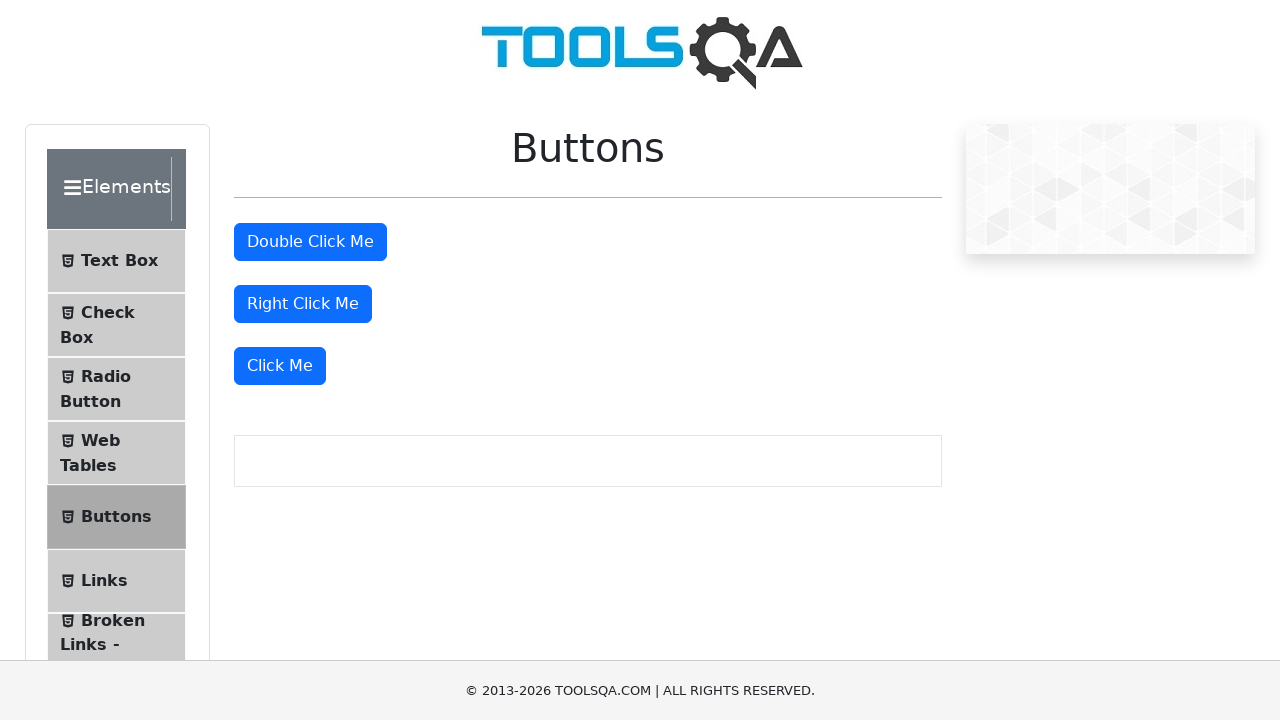

Double-clicked the first button at (310, 242) on button >> nth=1
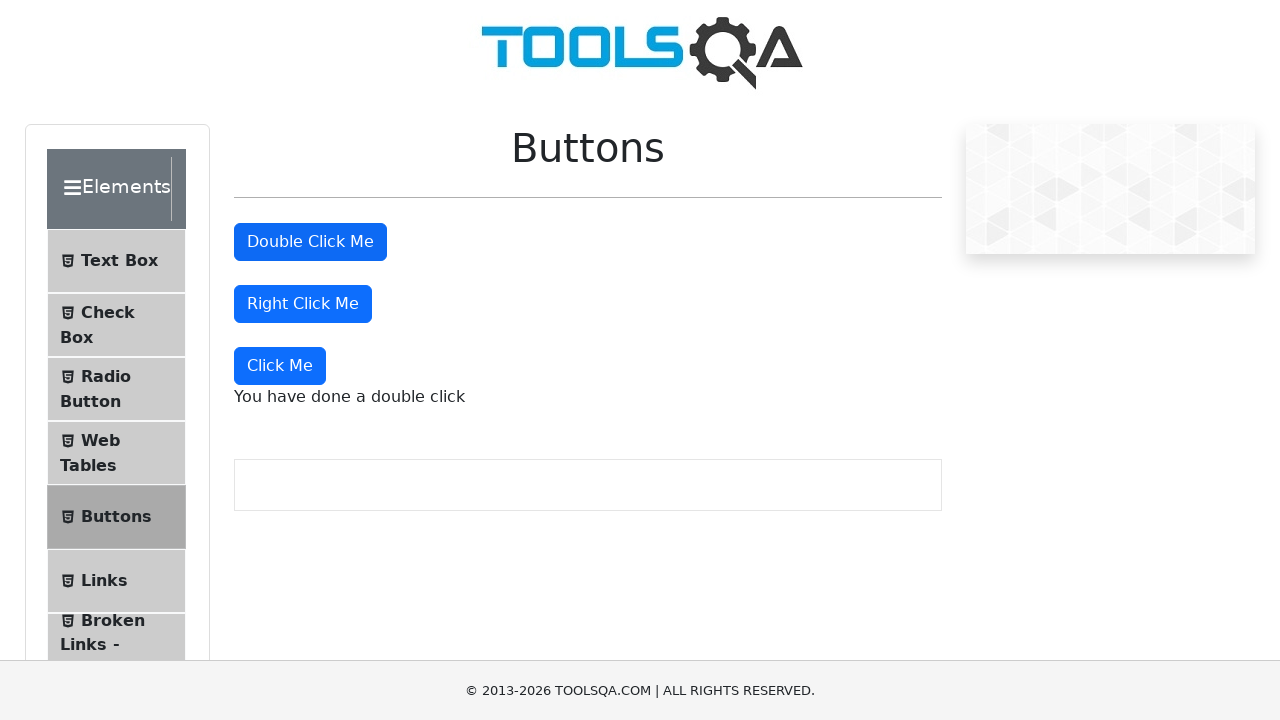

Right-clicked (context click) the second button at (303, 304) on button >> nth=2
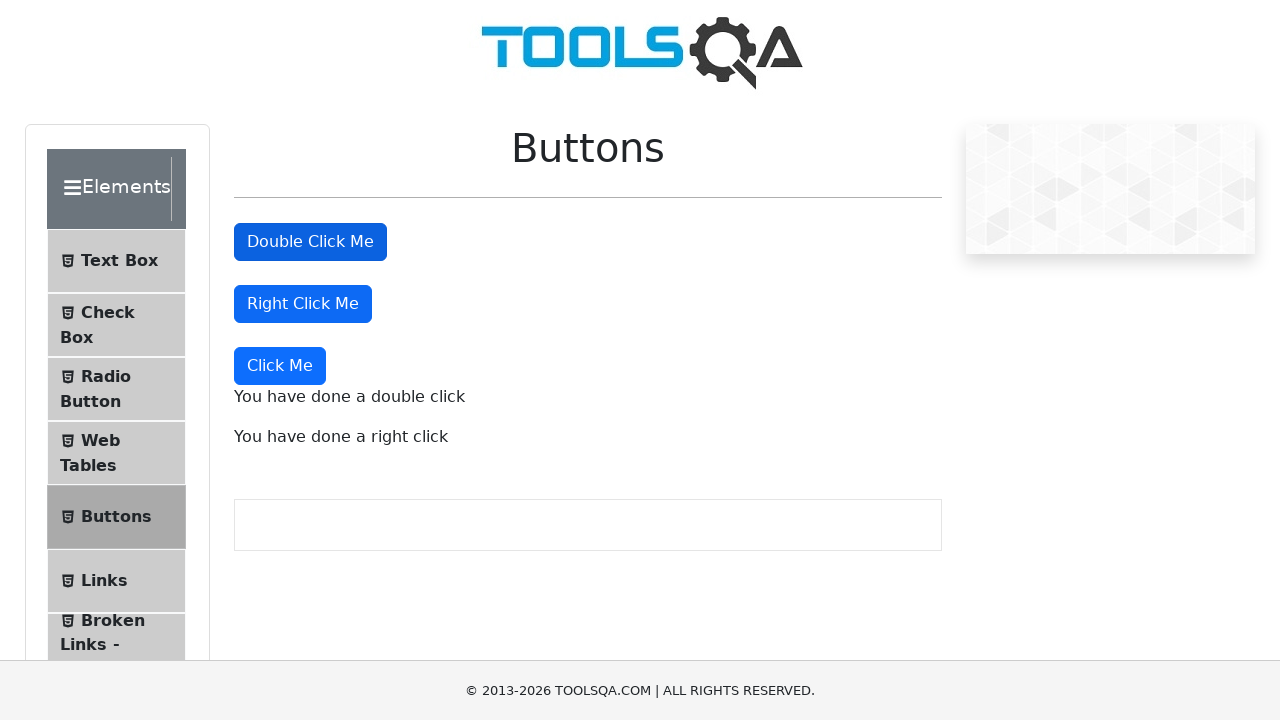

Regular clicked the third button at (280, 366) on button >> nth=3
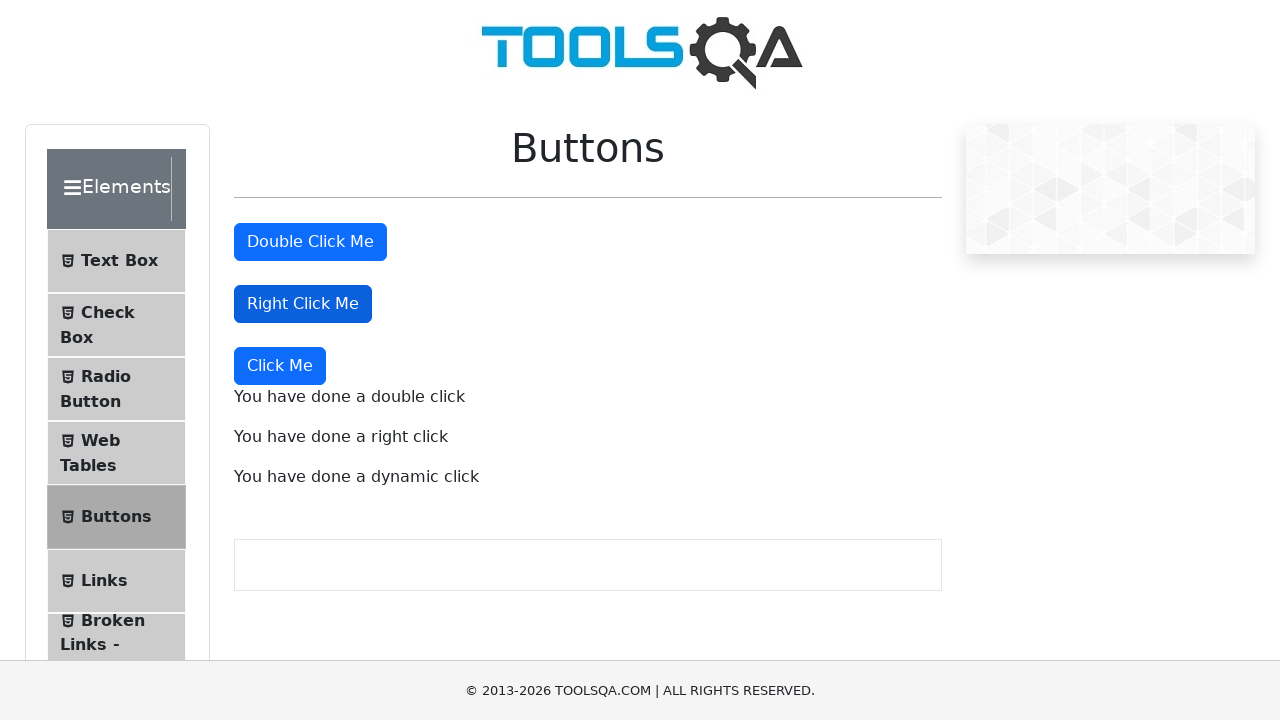

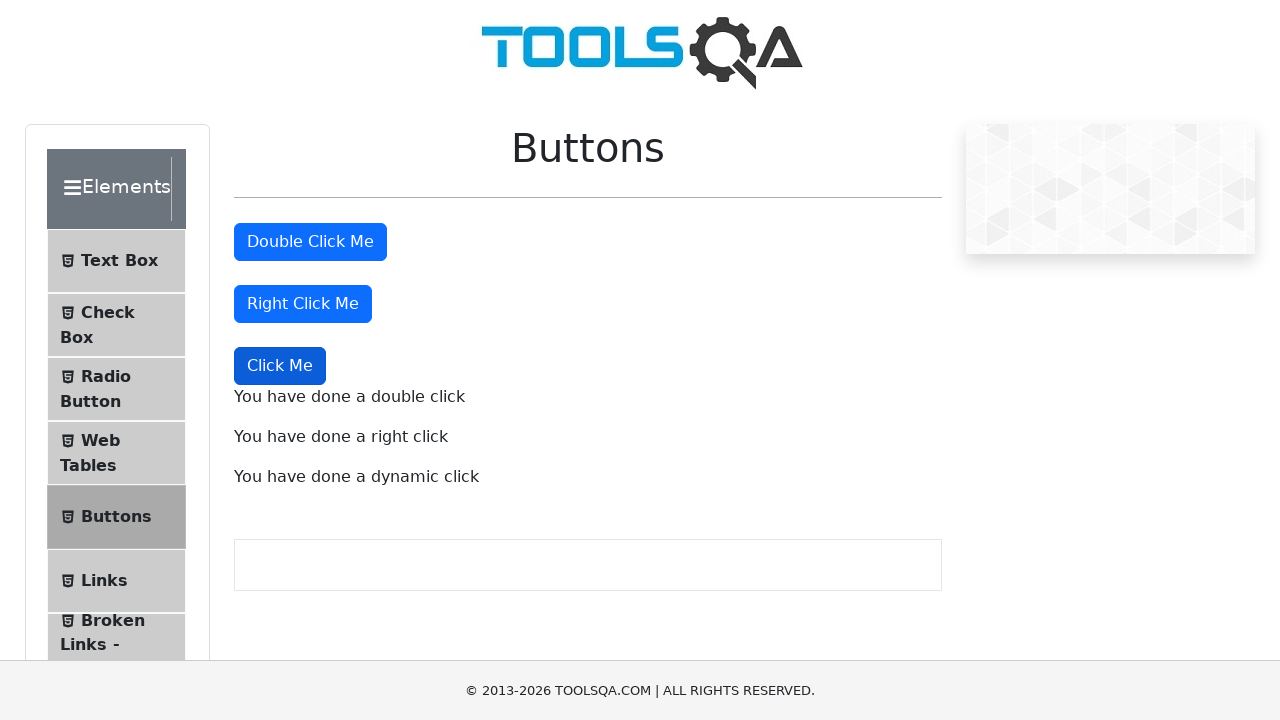